Tests dynamic loading functionality by clicking a start button and waiting for content to load, then verifying the displayed text is "Hello World!"

Starting URL: https://automationfc.github.io/dynamic-loading/

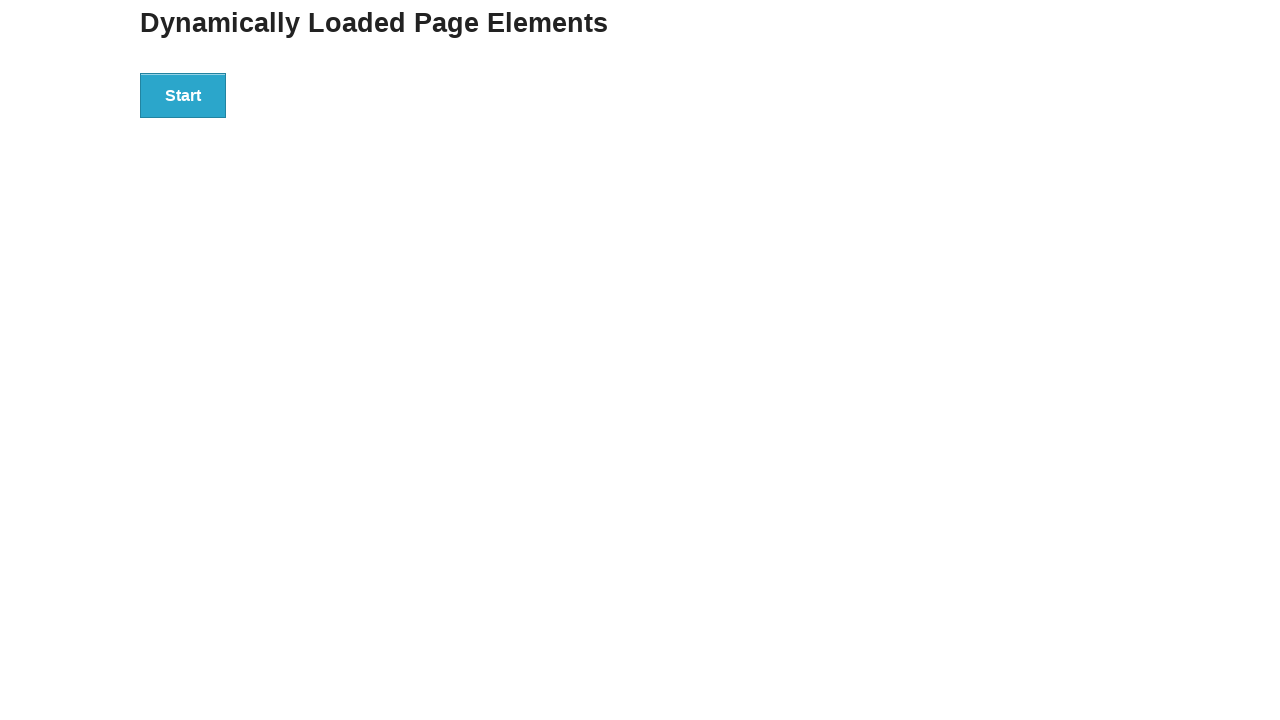

Clicked start button to trigger dynamic loading at (183, 95) on div#start > button
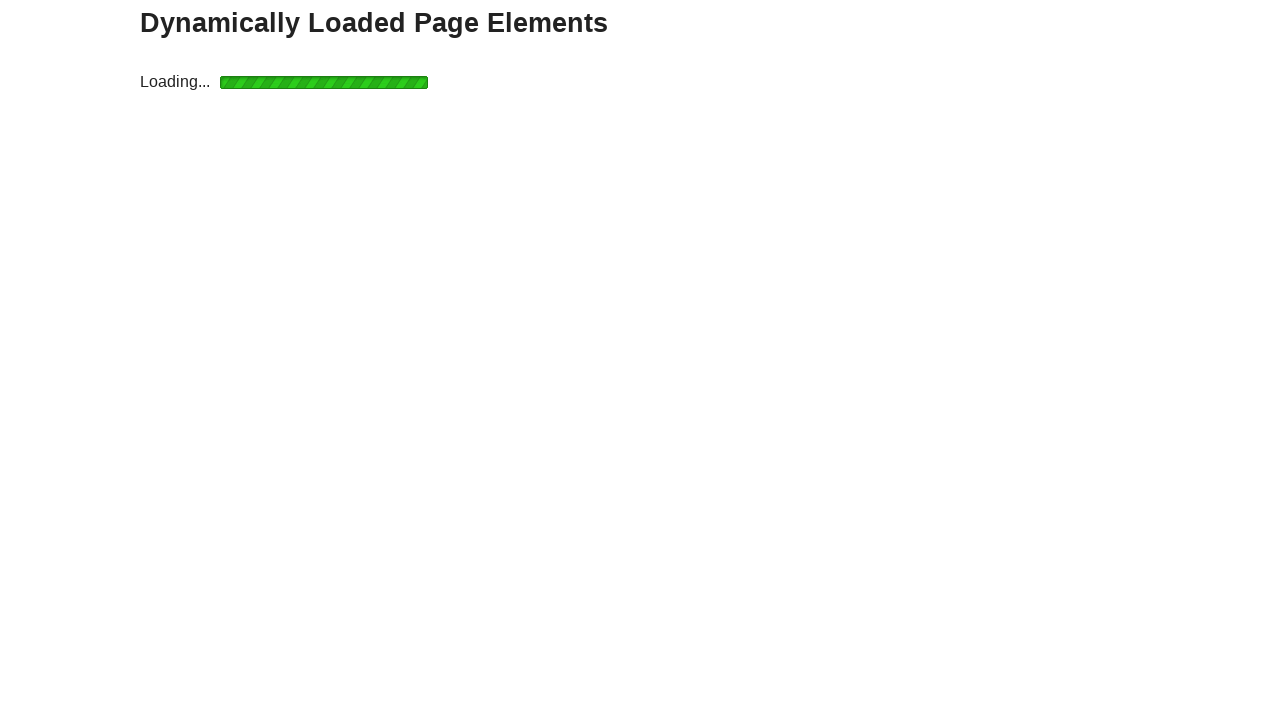

Waited for finish text to become visible
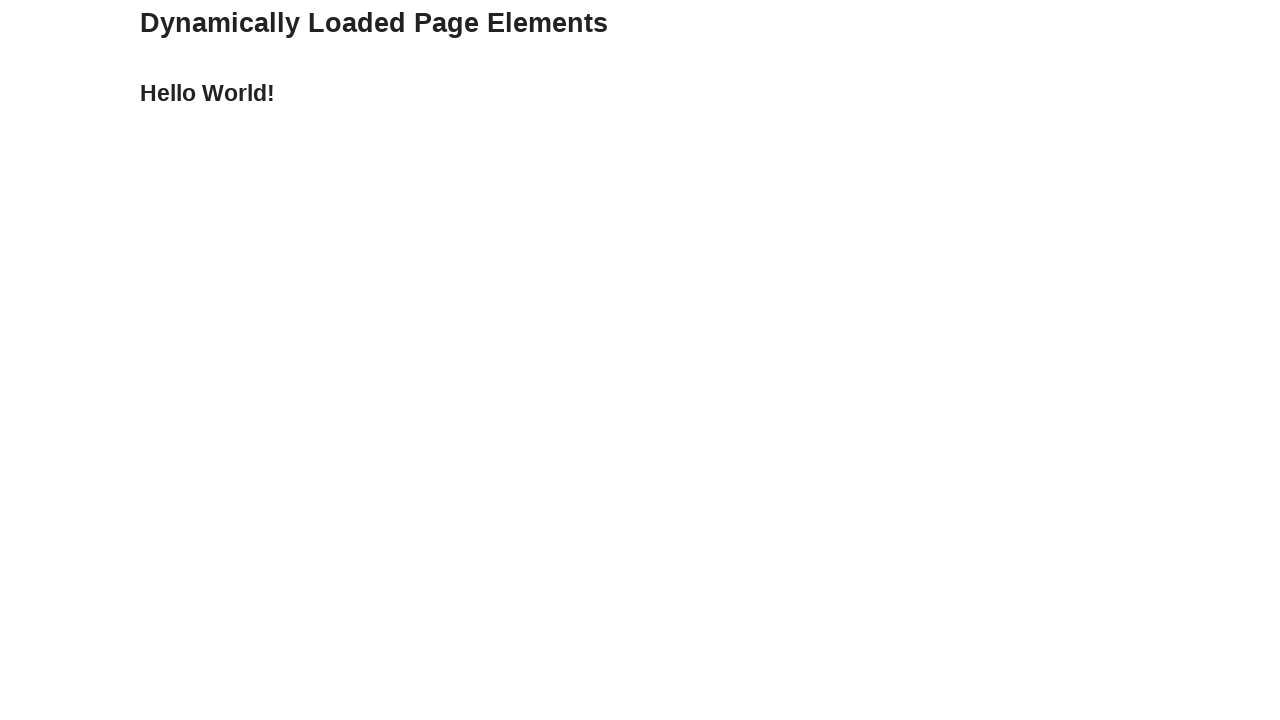

Verified loaded text equals 'Hello World!'
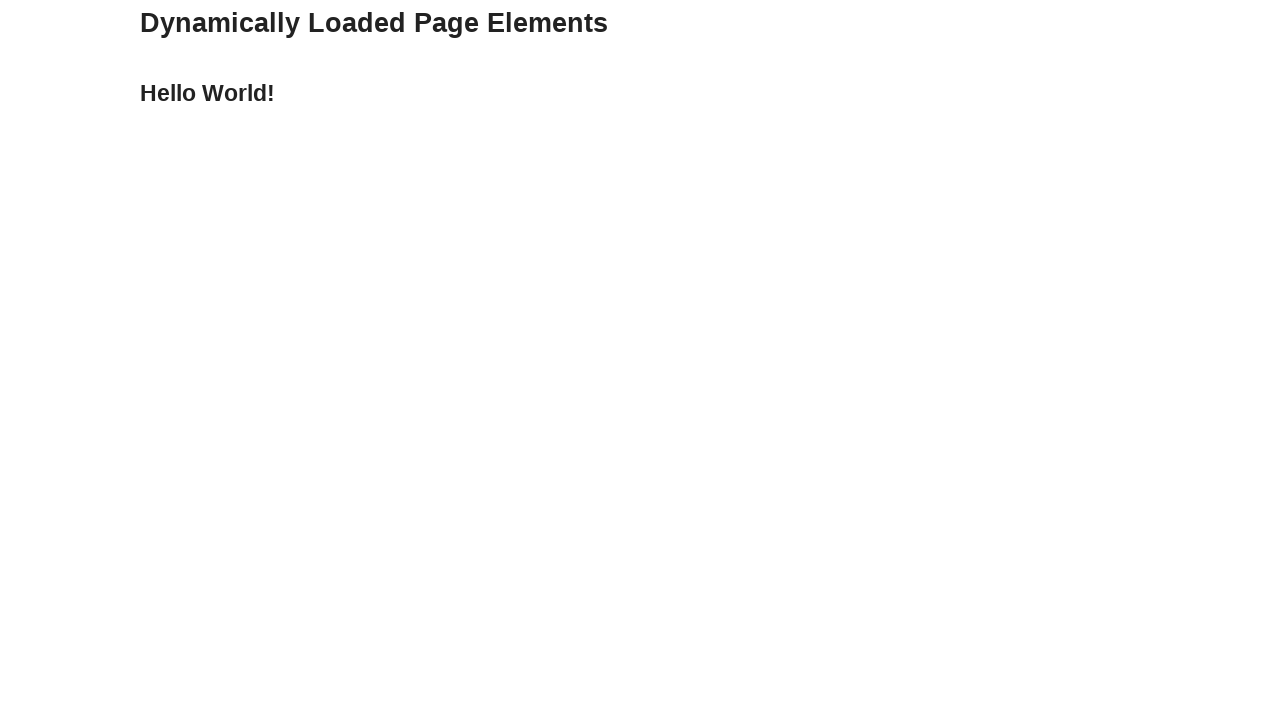

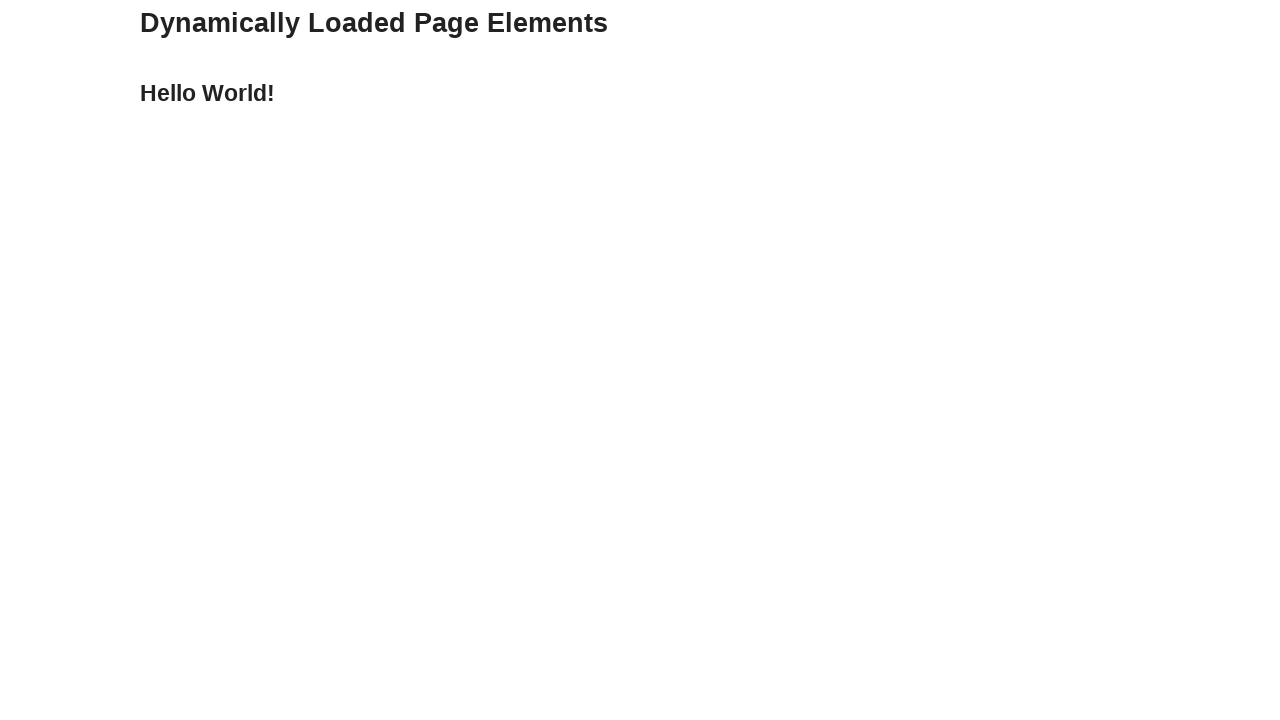